Navigates to the Applitools demo application homepage and clicks the log-in button to navigate to the app page.

Starting URL: https://demo.applitools.com

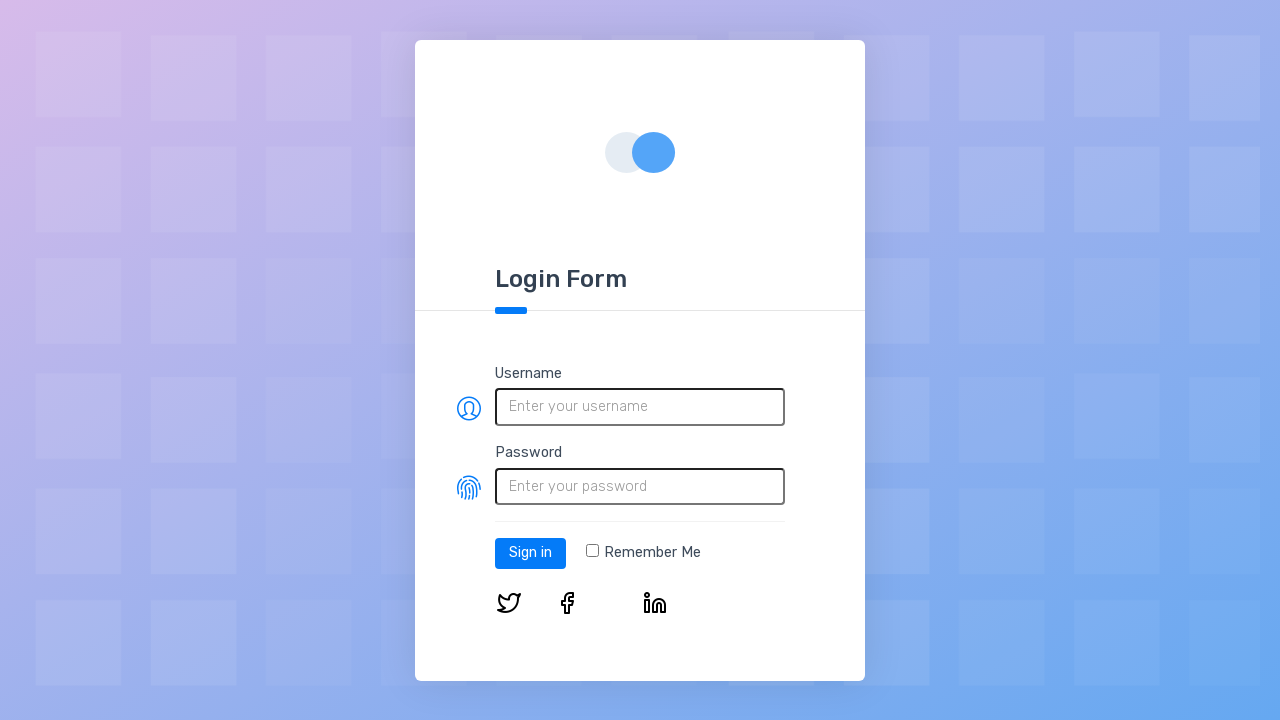

Applitools demo homepage loaded and log-in button is visible
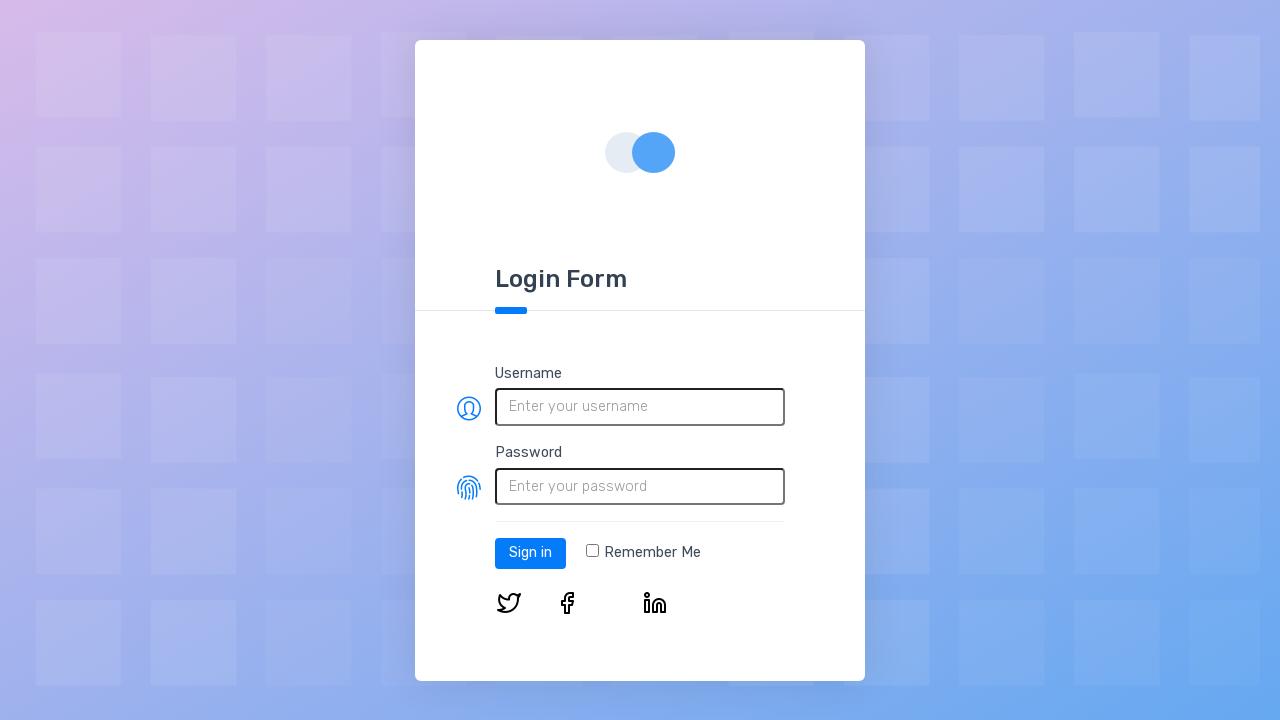

Clicked log-in button to navigate to app page at (530, 553) on #log-in
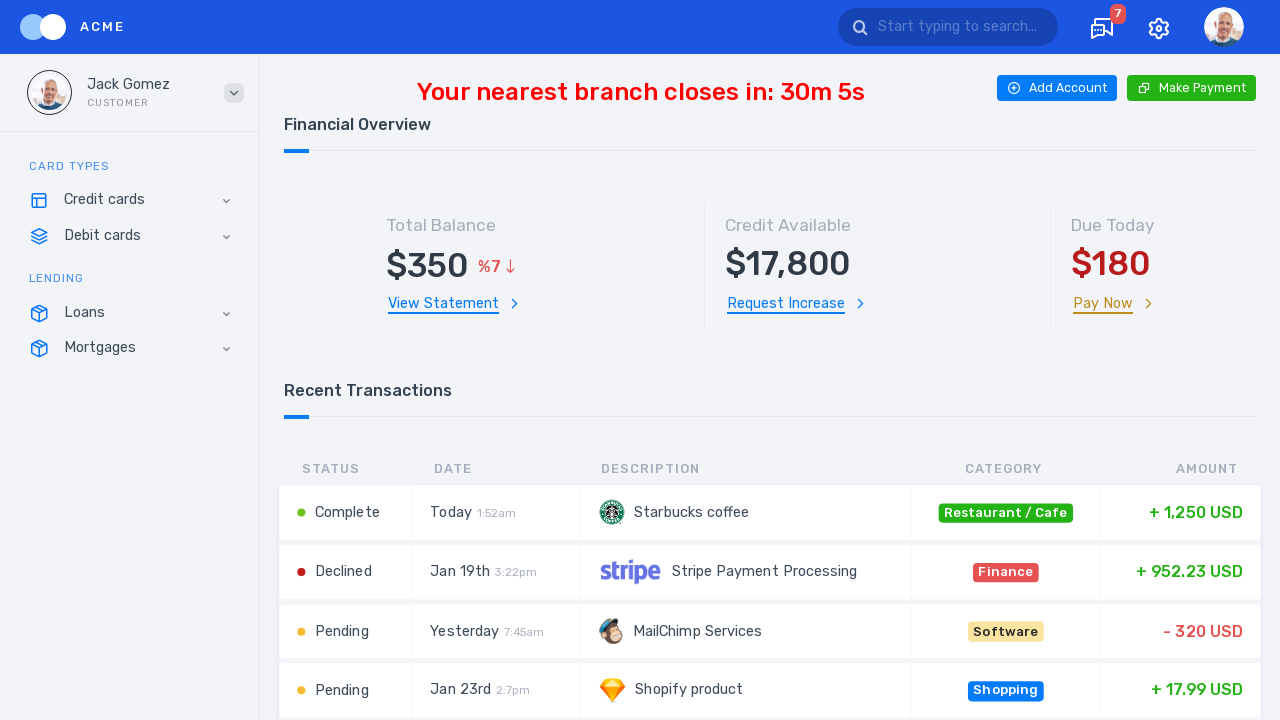

App page fully loaded after login
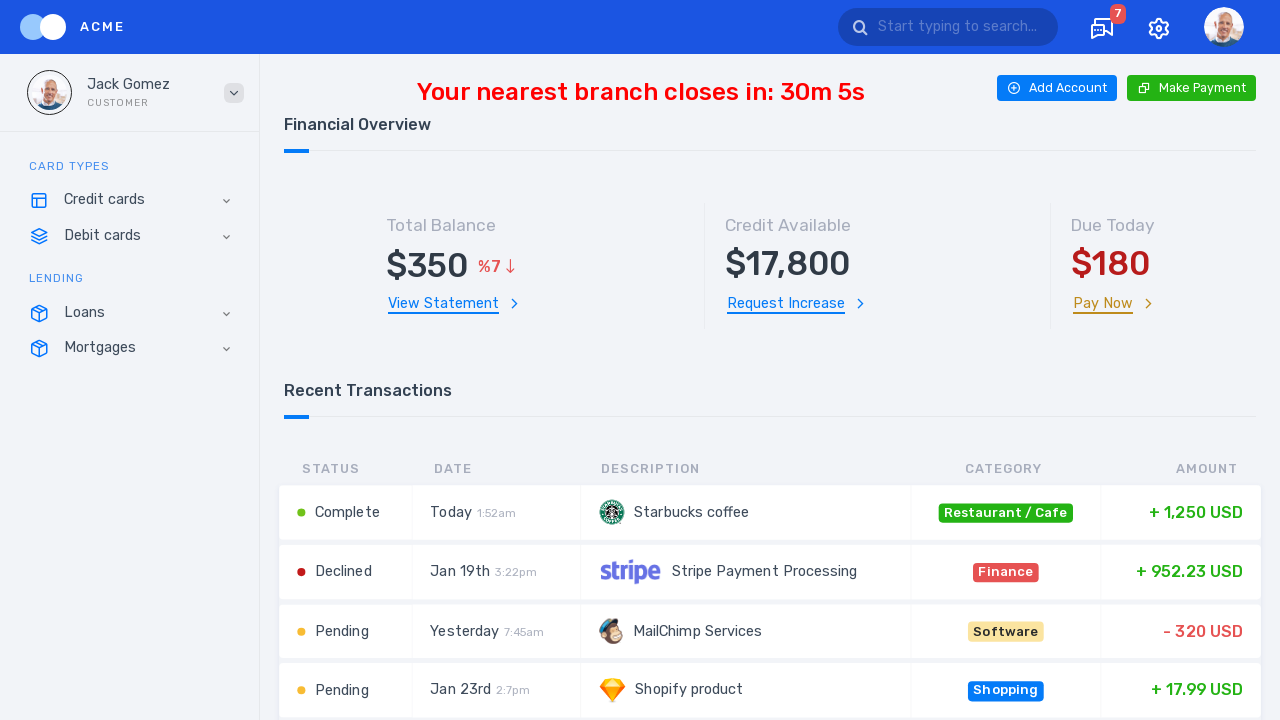

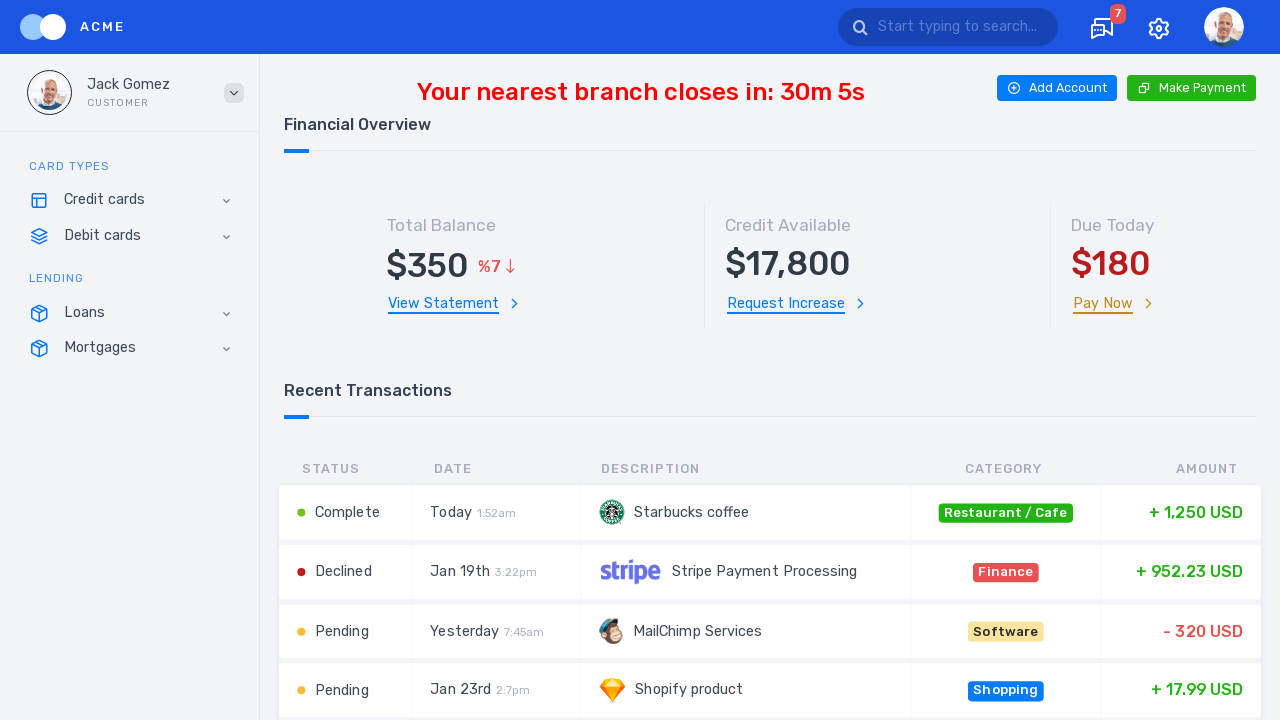